Tests JavaScript prompt alert functionality by clicking a button to trigger a JS prompt, entering text into the alert, accepting it, and verifying the result message displays the entered text.

Starting URL: https://the-internet.herokuapp.com/javascript_alerts

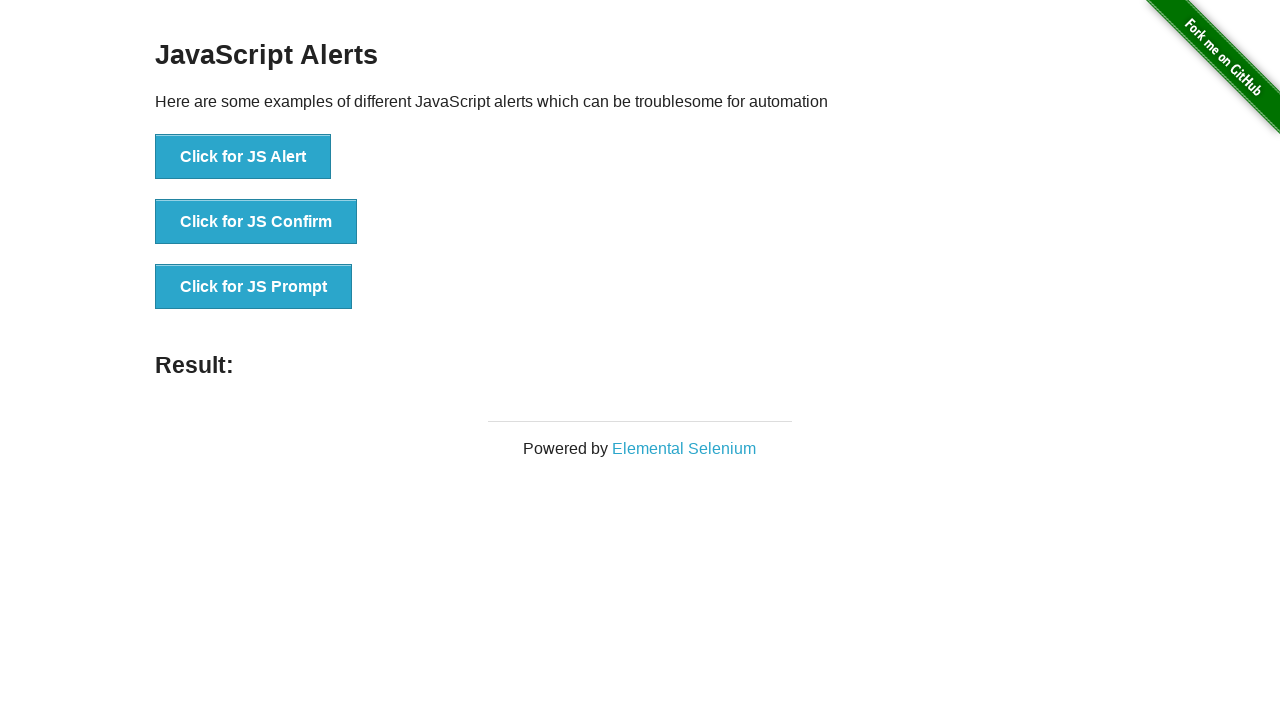

Clicked 'Click for JS Prompt' button to trigger JavaScript prompt at (254, 287) on xpath=//*[text()='Click for JS Prompt']
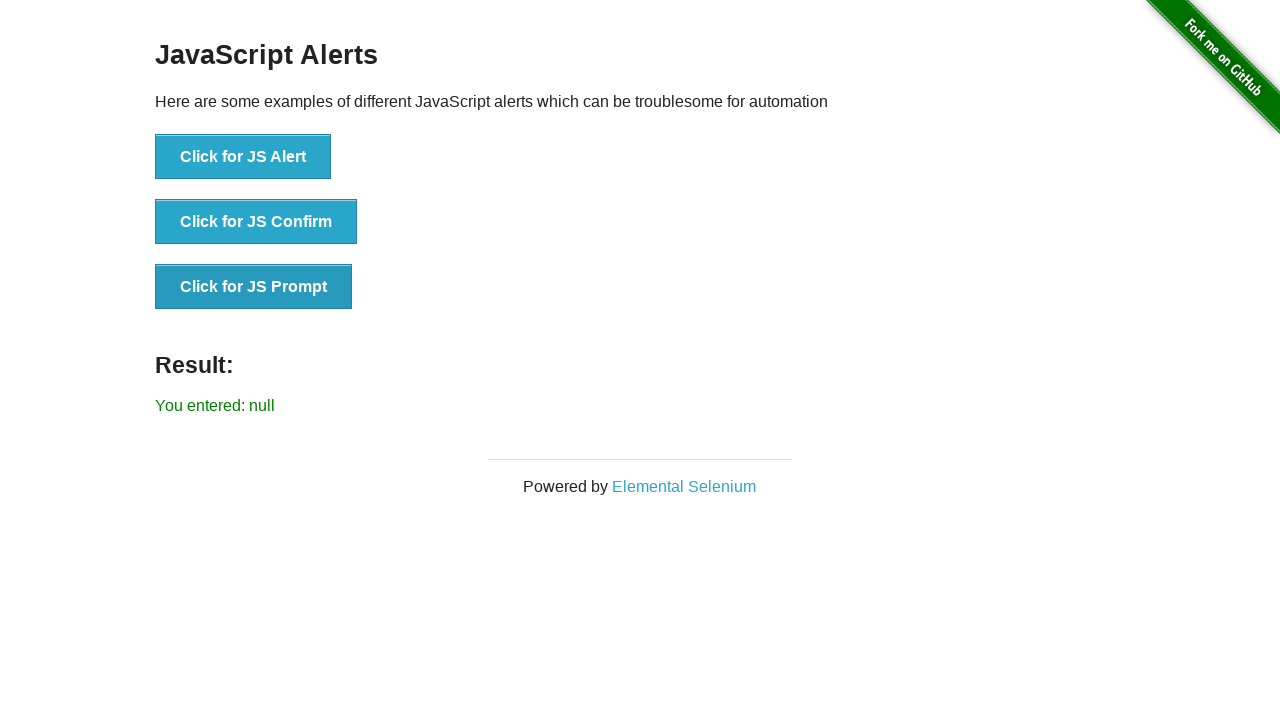

Set up dialog handler to accept prompts with 'Hello, world!'
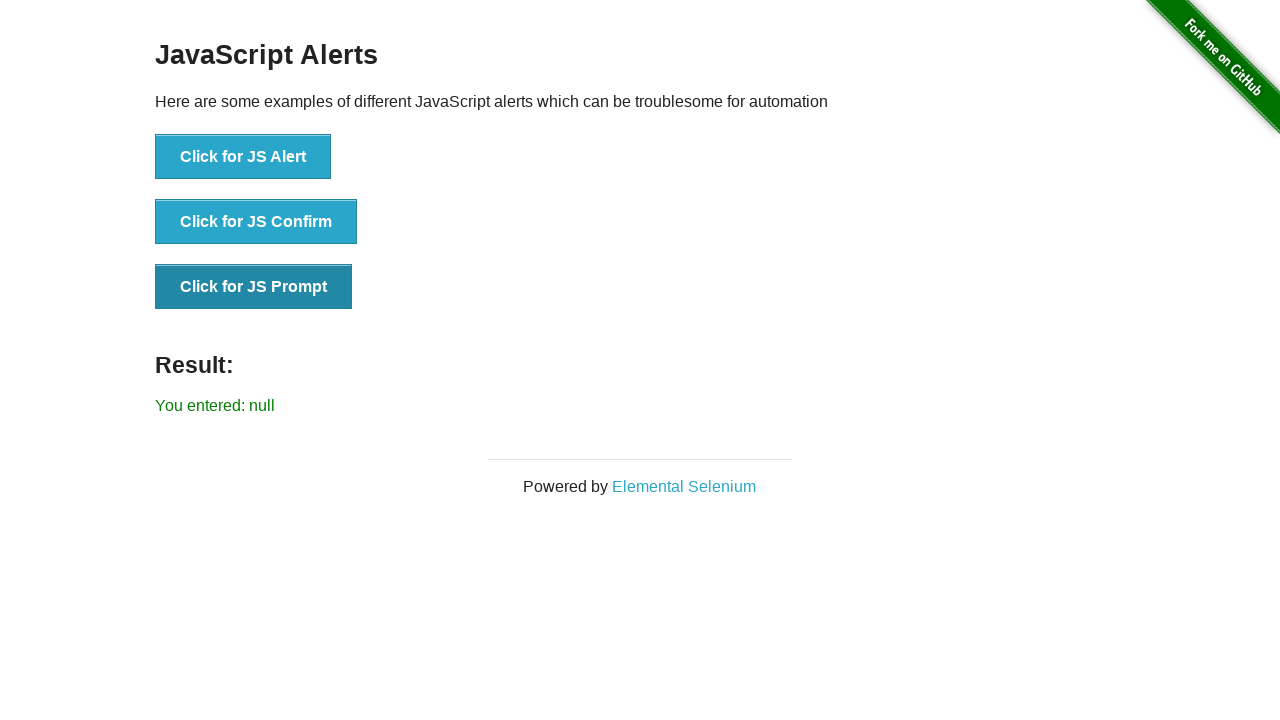

Clicked 'Click for JS Prompt' button again to trigger dialog at (254, 287) on xpath=//*[text()='Click for JS Prompt']
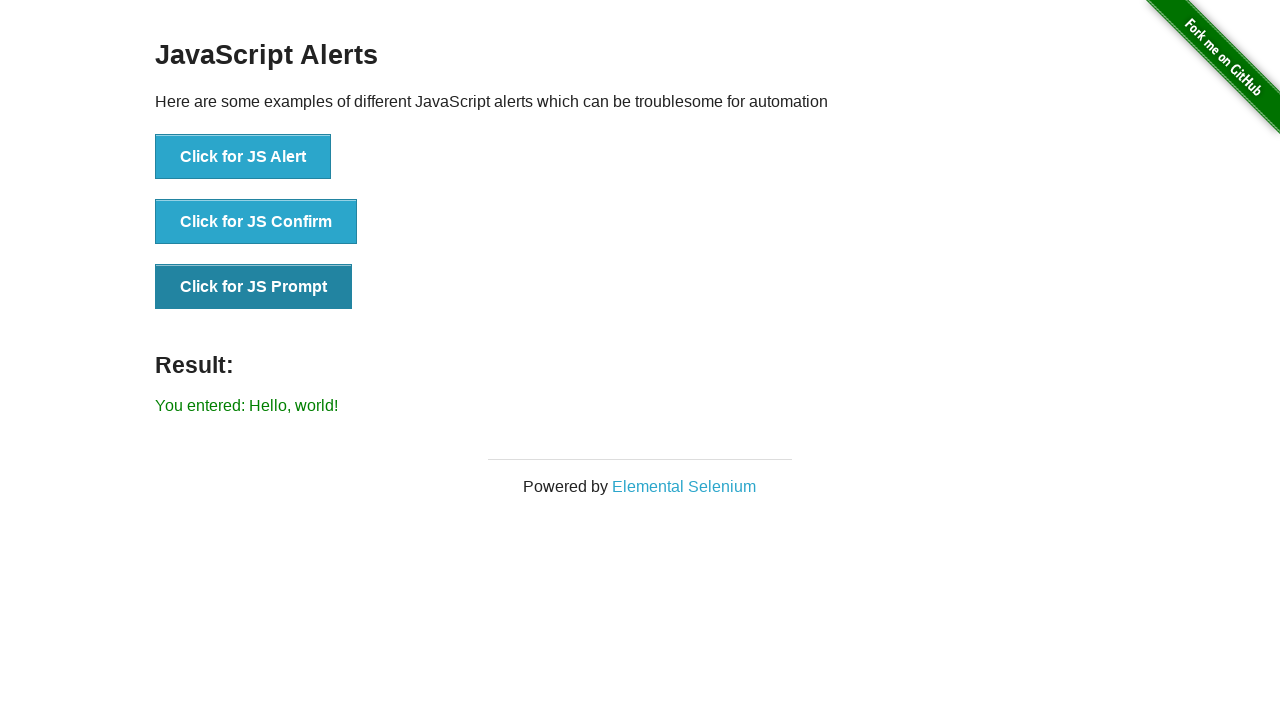

Waited for result element to become visible
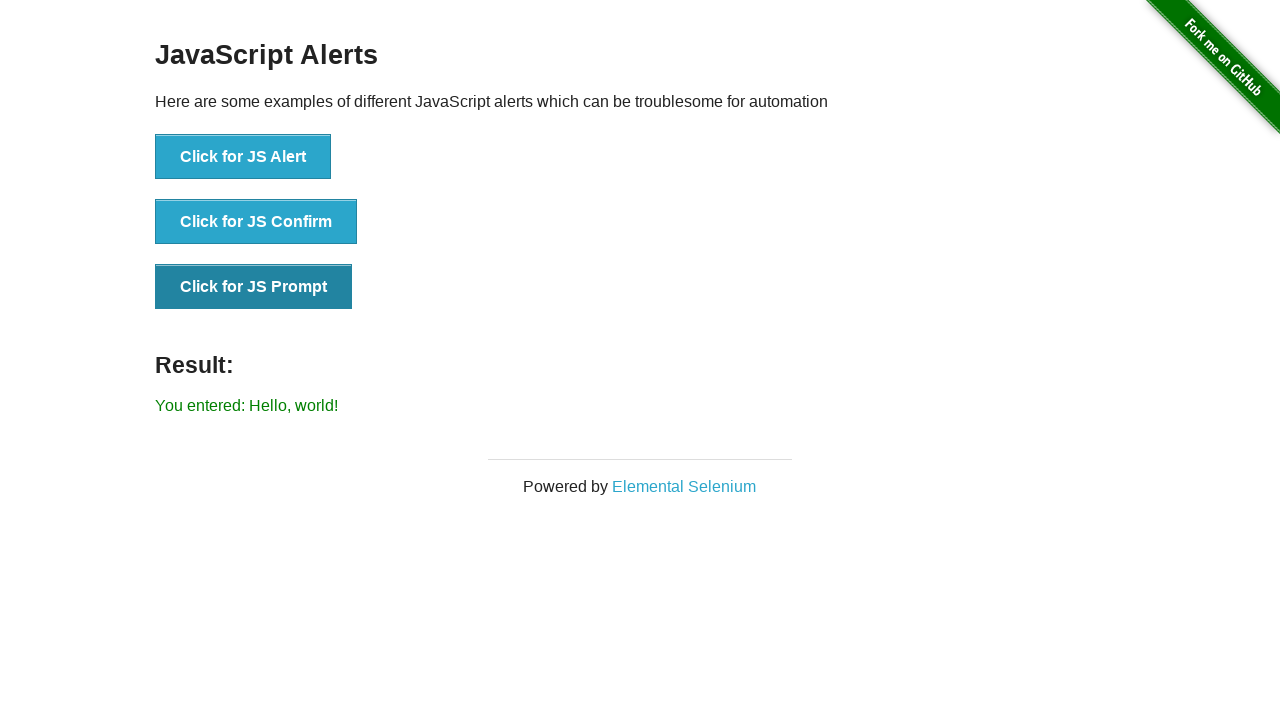

Verified result message displays 'You entered: Hello, world!'
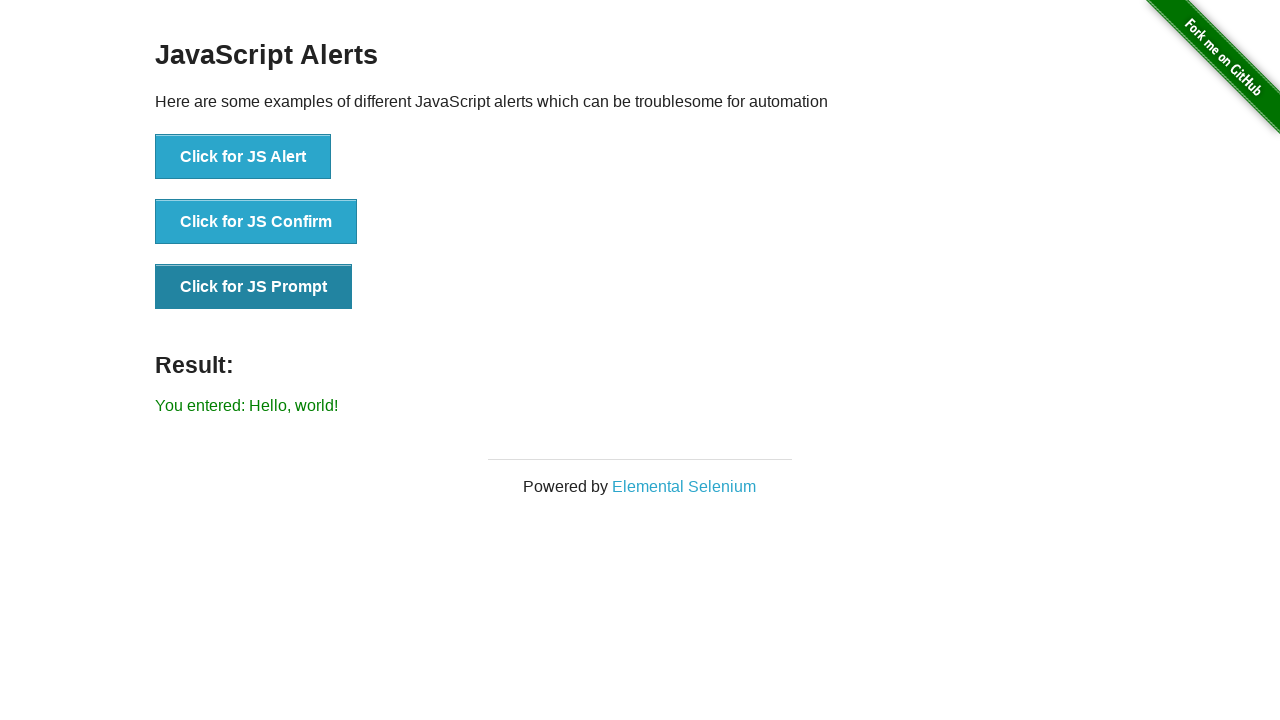

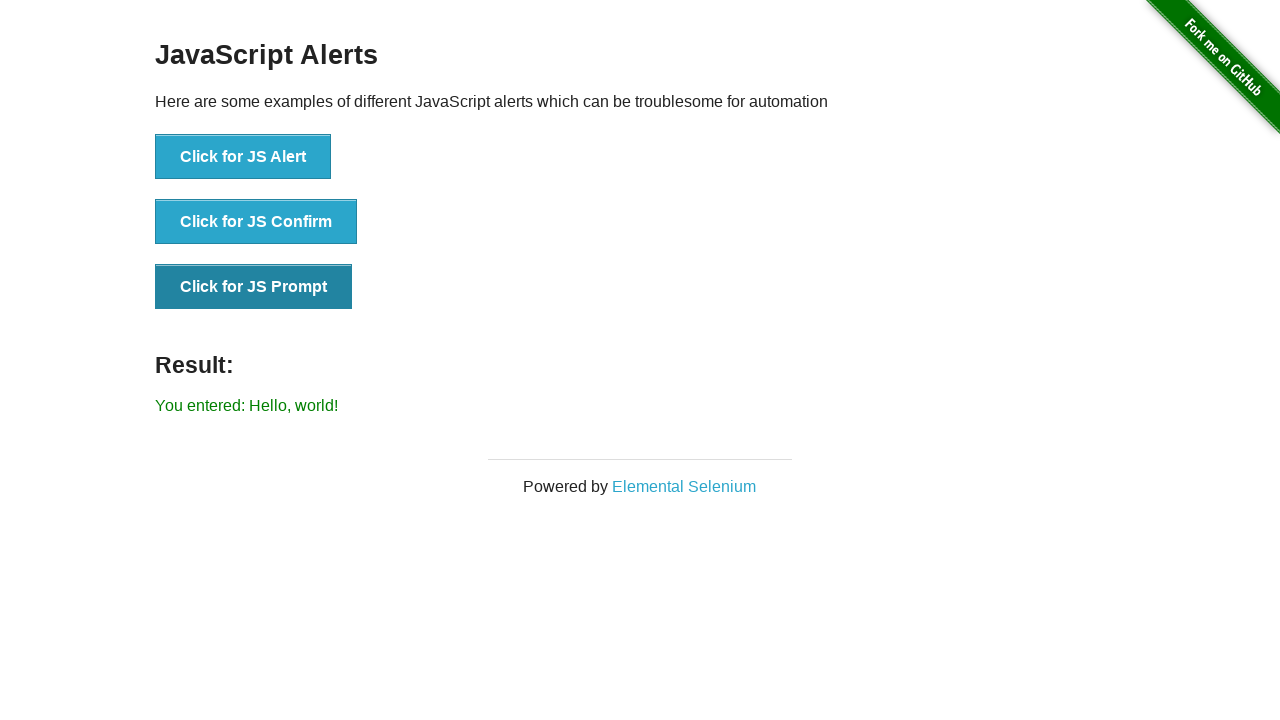